Tests the Input Form Submit functionality by opening the form, attempting to submit empty to trigger validation, then filling all form fields including name, email, password, company info, address details, and country selection, and finally submitting to verify success message.

Starting URL: https://www.lambdatest.com/selenium-playground/

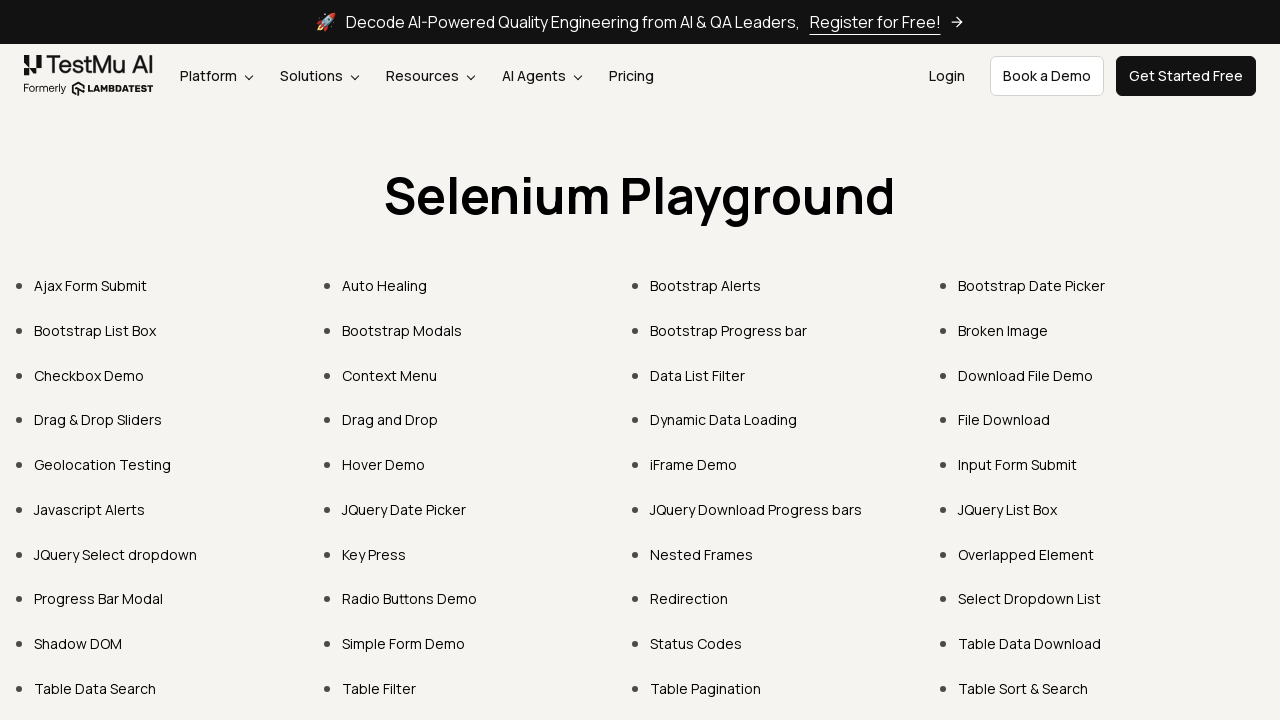

Clicked on Input Form Submit link at (1018, 464) on text=Input Form Submit
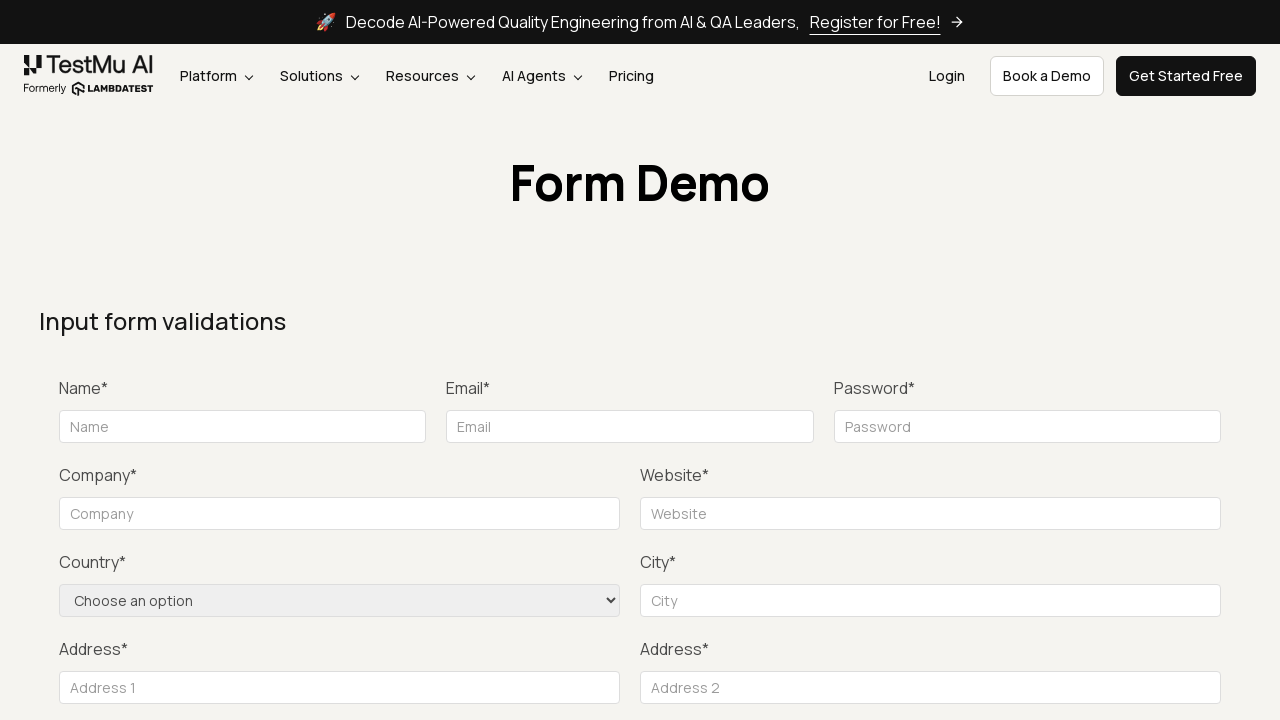

Clicked Submit button without filling form to trigger validation at (1131, 360) on button:has-text('Submit')
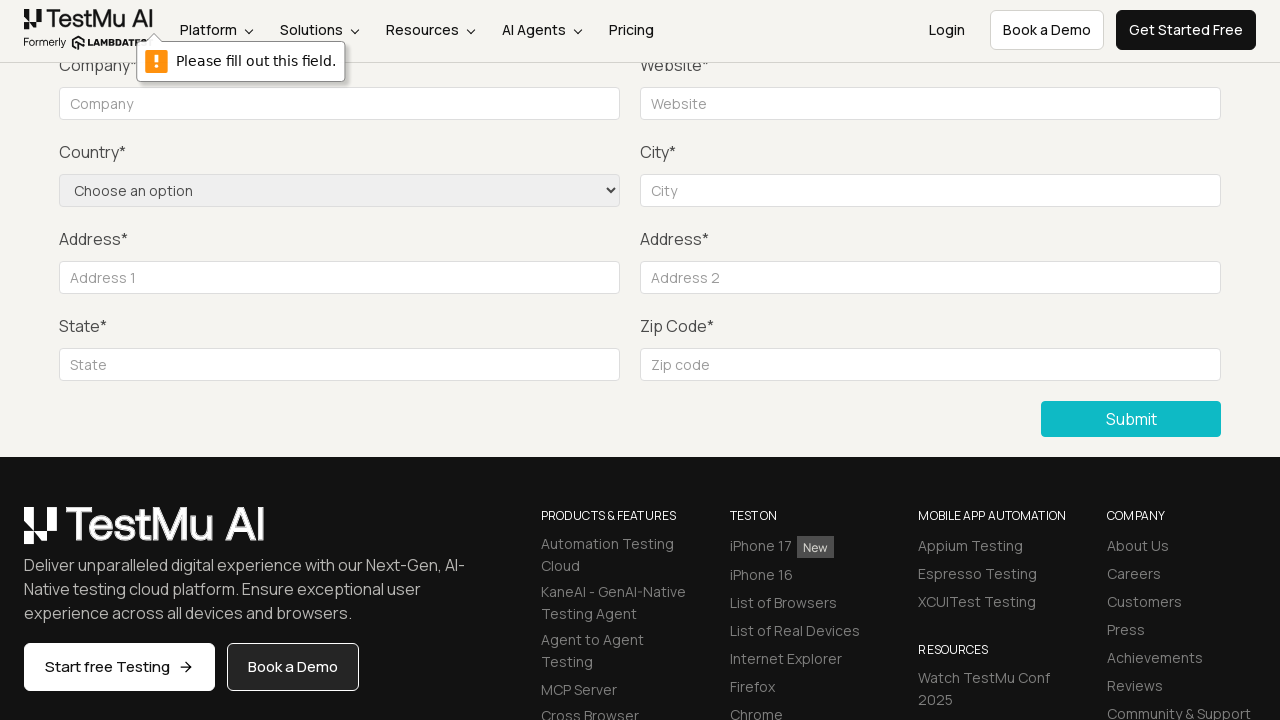

Filled name field with 'Rohan Panda' on #name
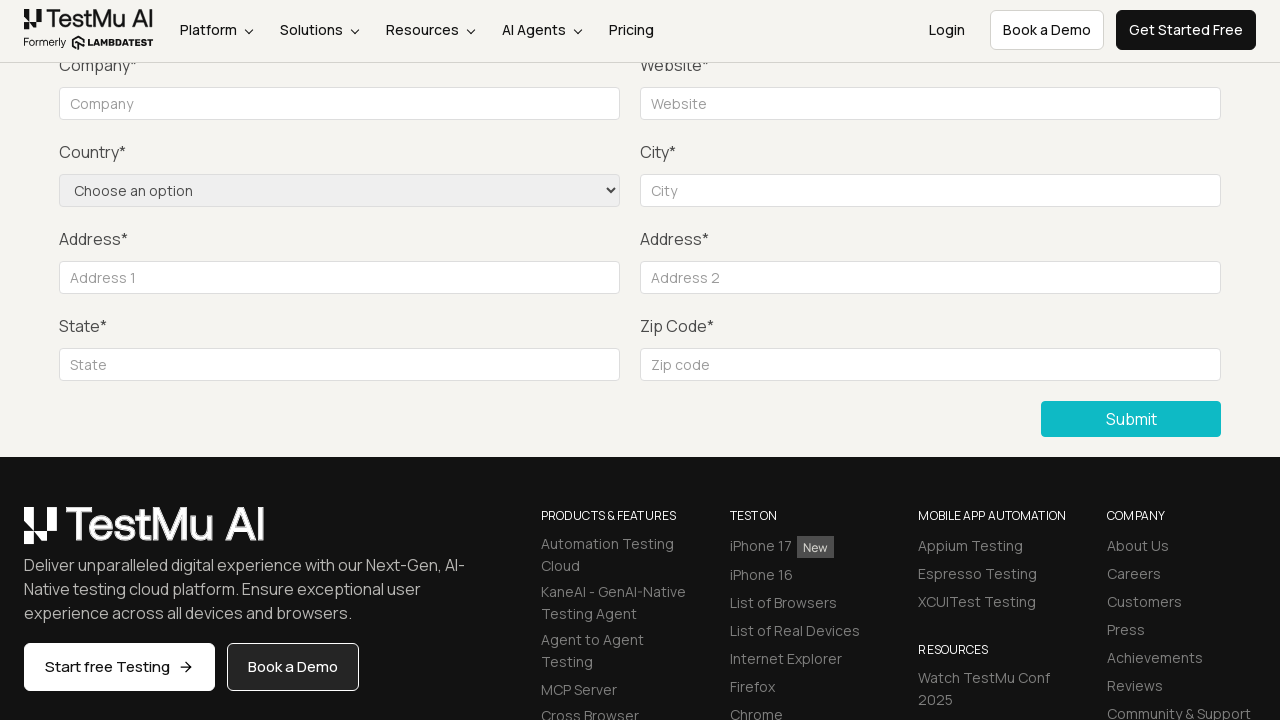

Filled email field with 'rohan.panda@example.com' on #inputEmail4
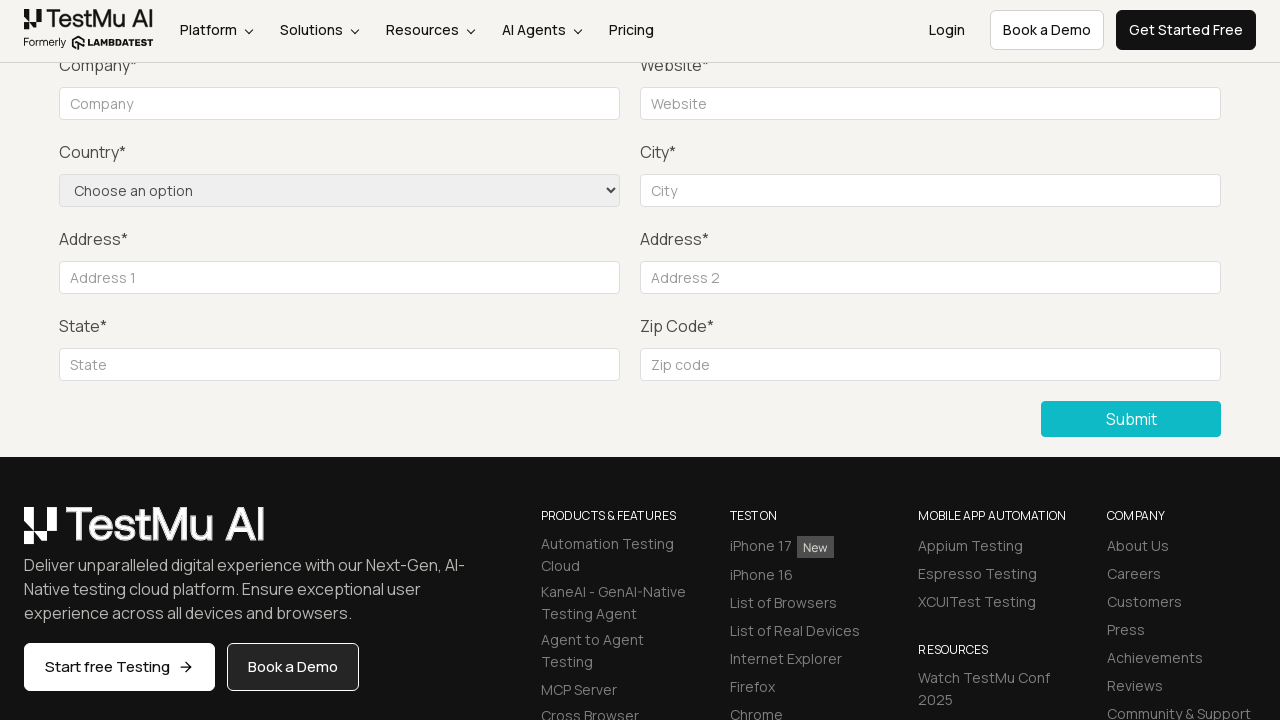

Filled password field with 'P@ssword!' on #inputPassword4
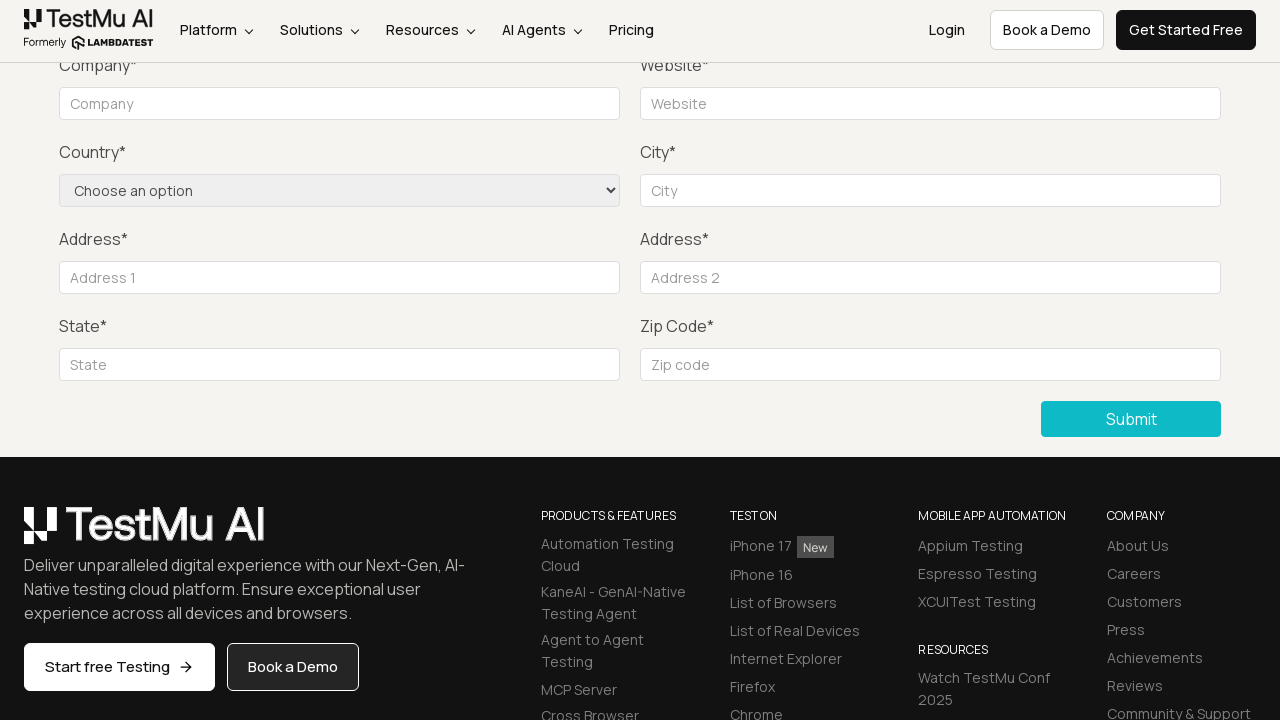

Filled company field with 'MBG Private Limited' on #company
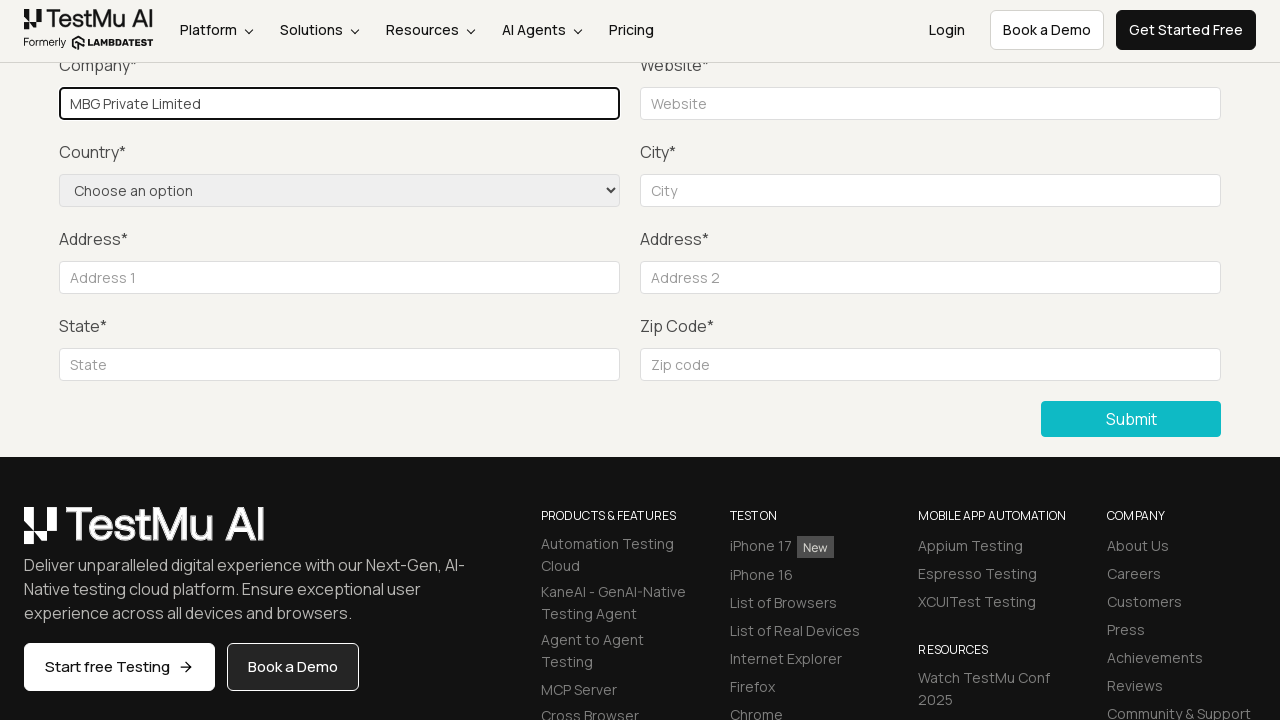

Filled website field with 'www.testing.com' on #websitename
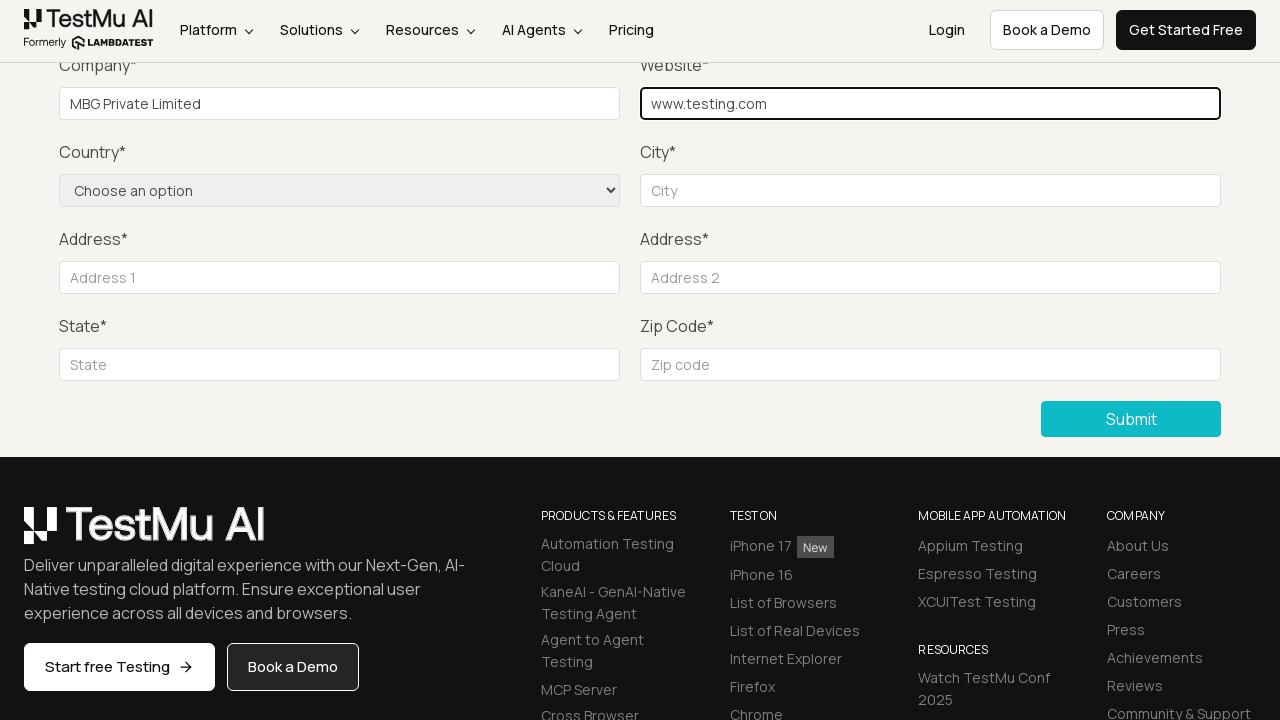

Filled city field with 'Hyderabad' on #inputCity
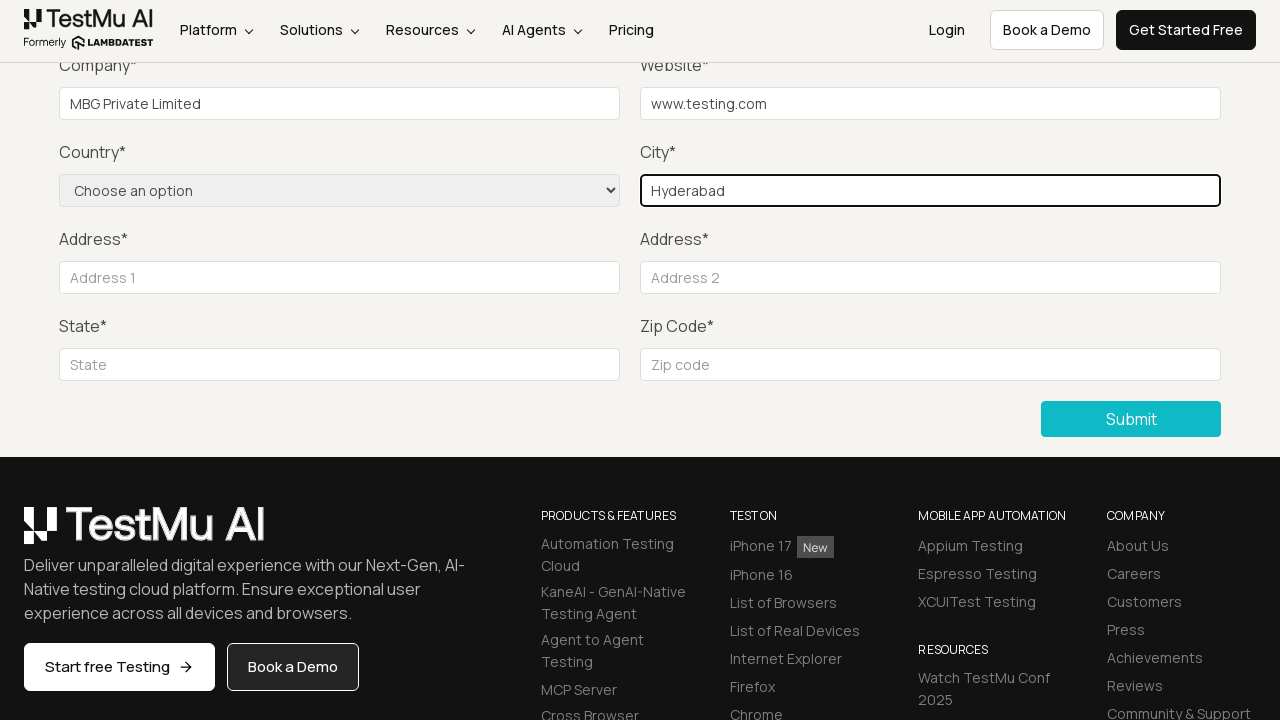

Filled address line 1 with 'Hitech City' on #inputAddress1
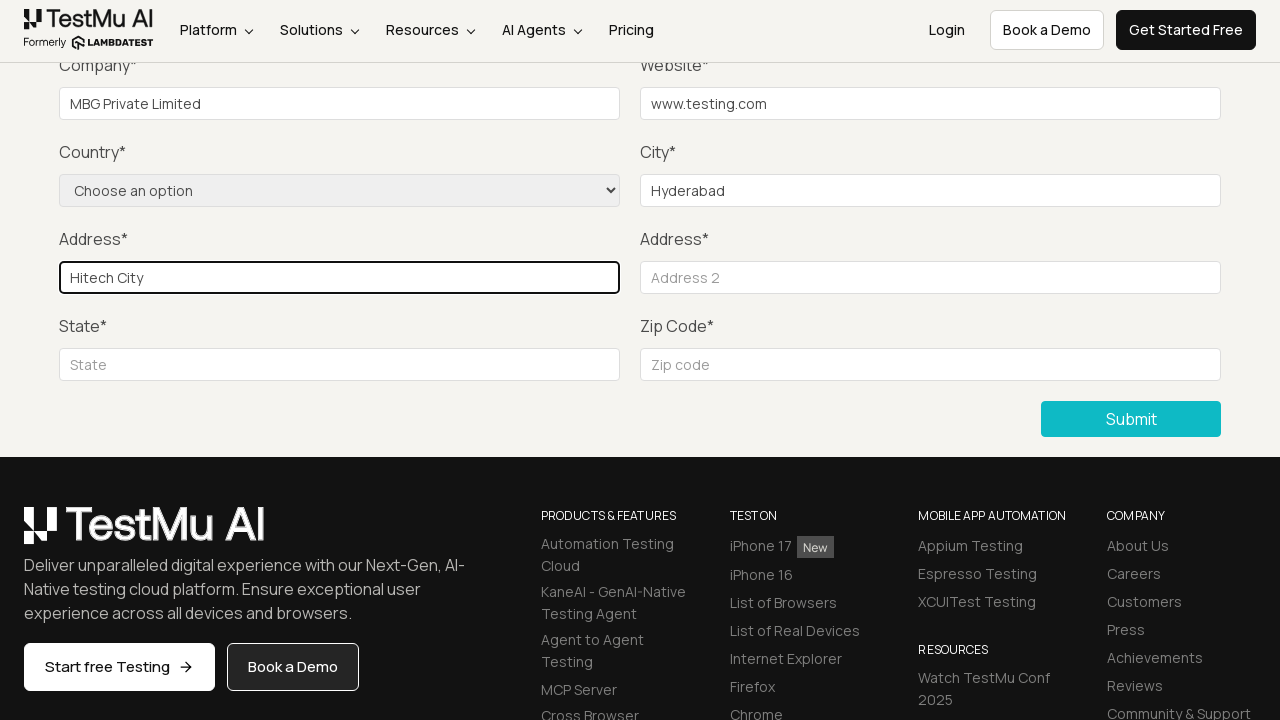

Filled address line 2 with 'Madhapur Road' on #inputAddress2
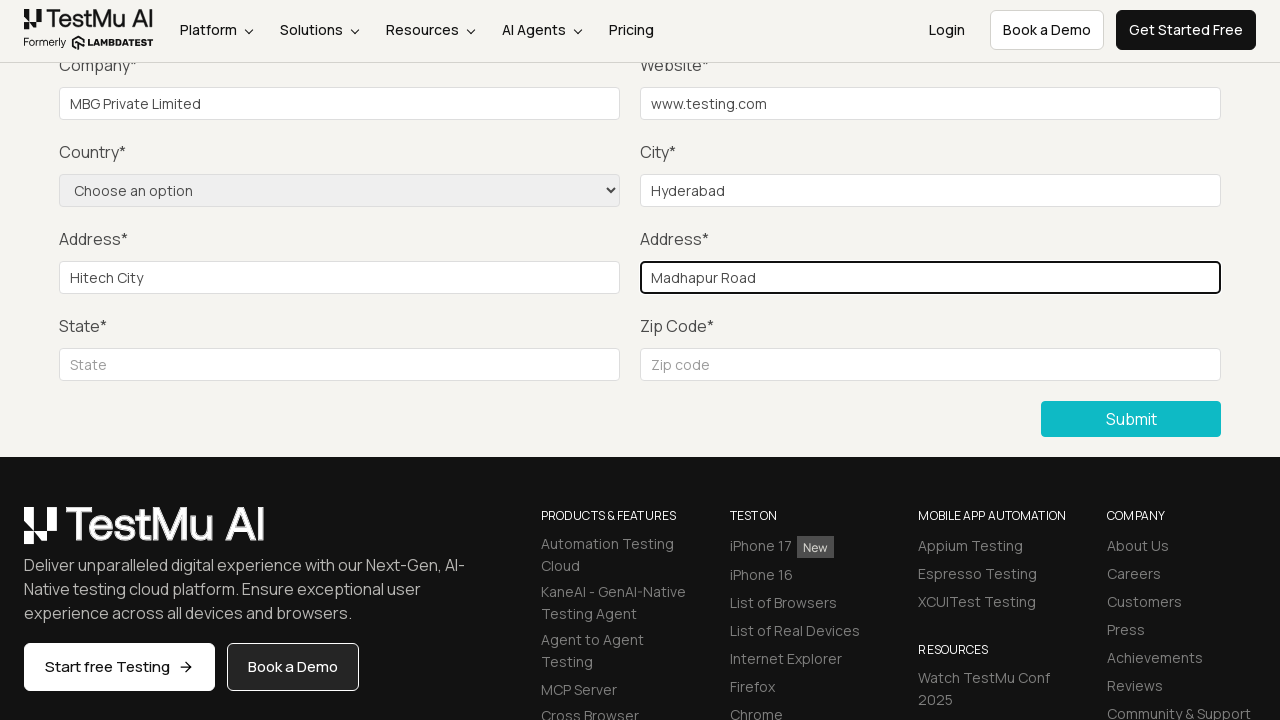

Filled state field with 'Telangana' on #inputState
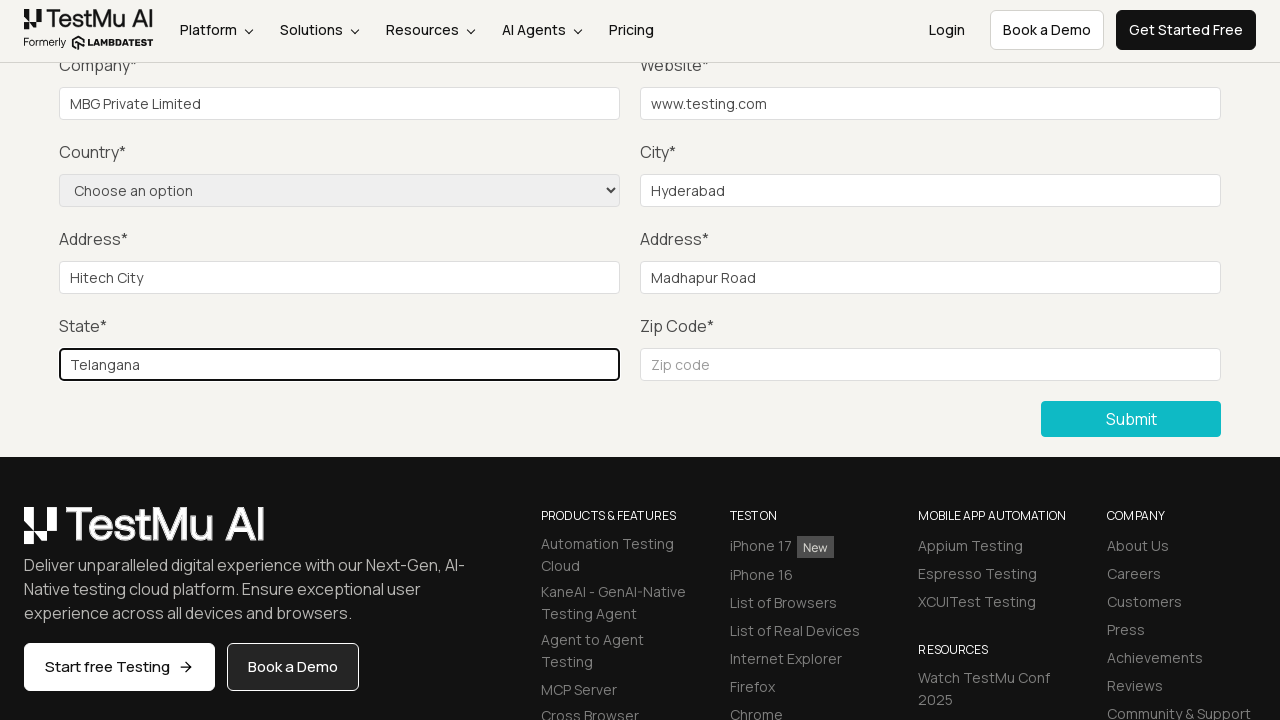

Filled zip code field with '500 079' on #inputZip
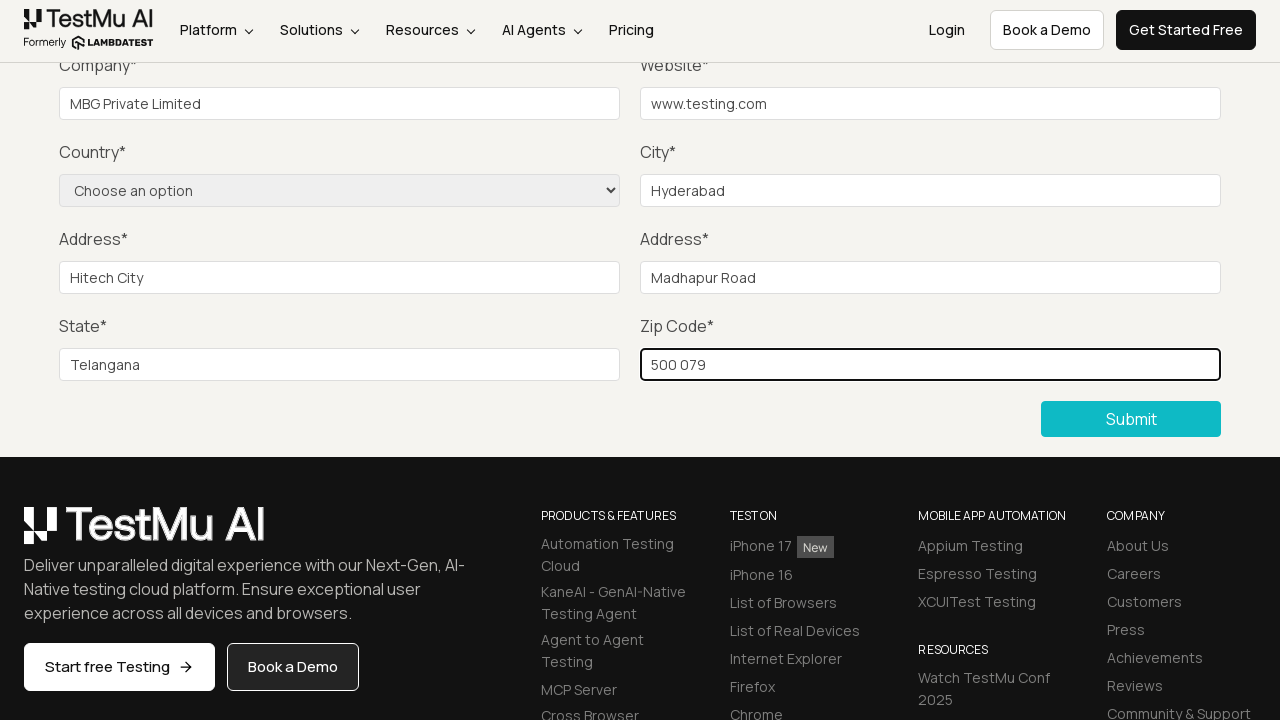

Selected 'India' from country dropdown on select[name='country']
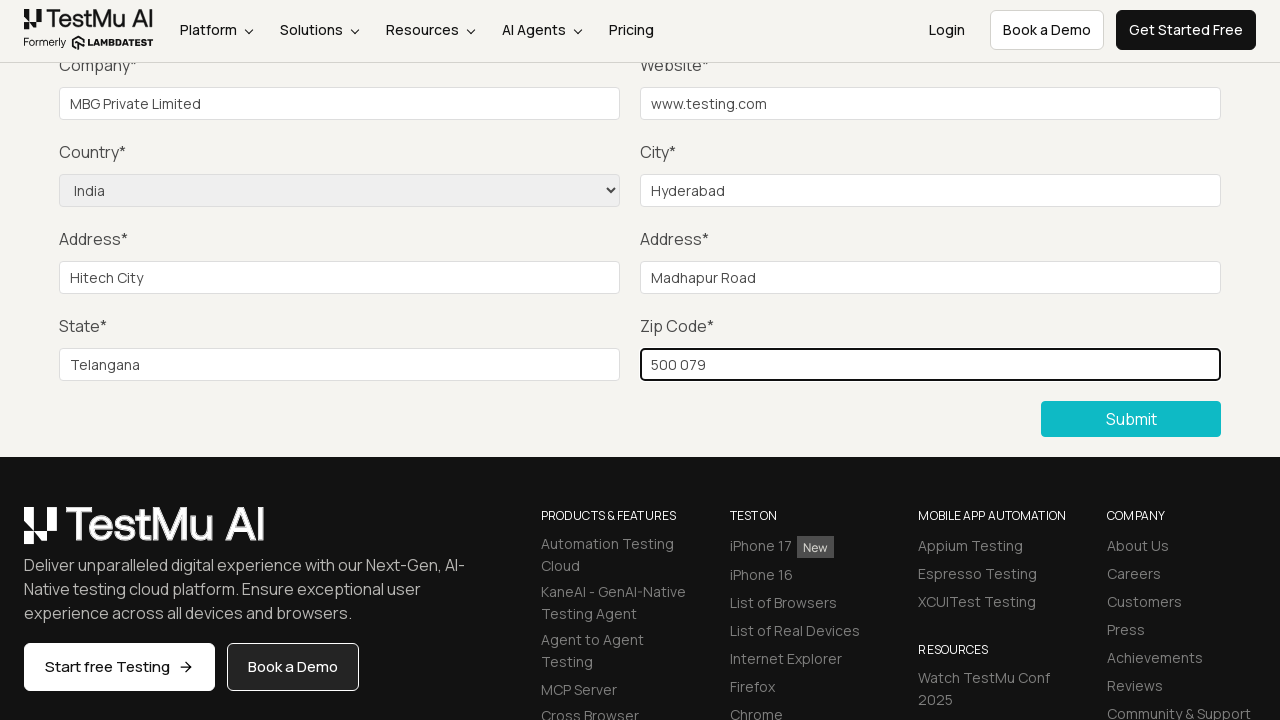

Clicked Submit button to submit completed form at (1131, 419) on button:has-text('Submit')
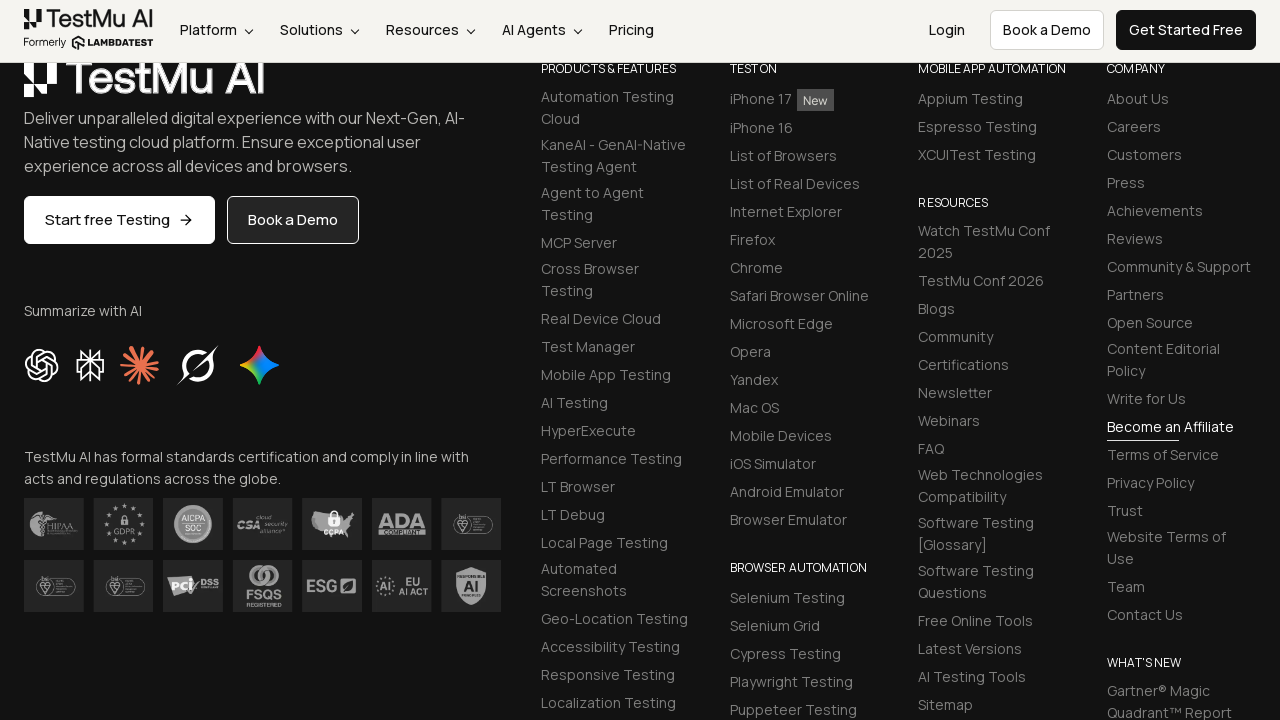

Success message appeared, form submission verified
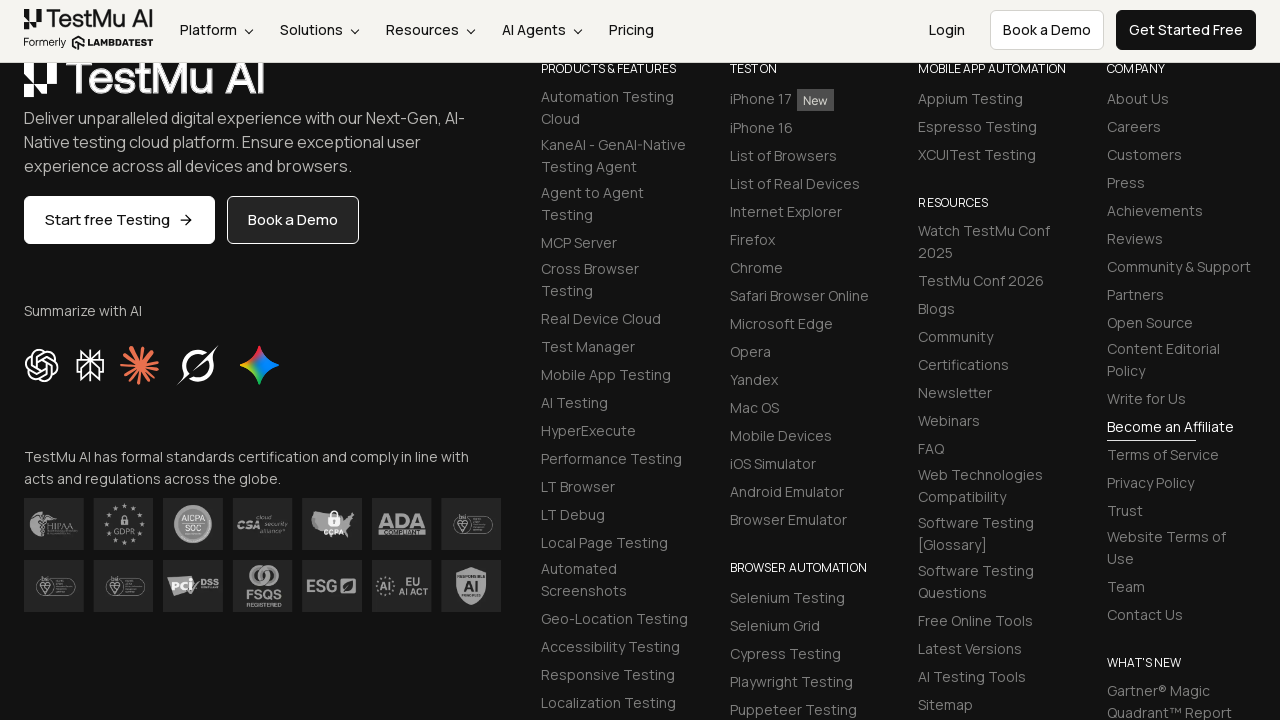

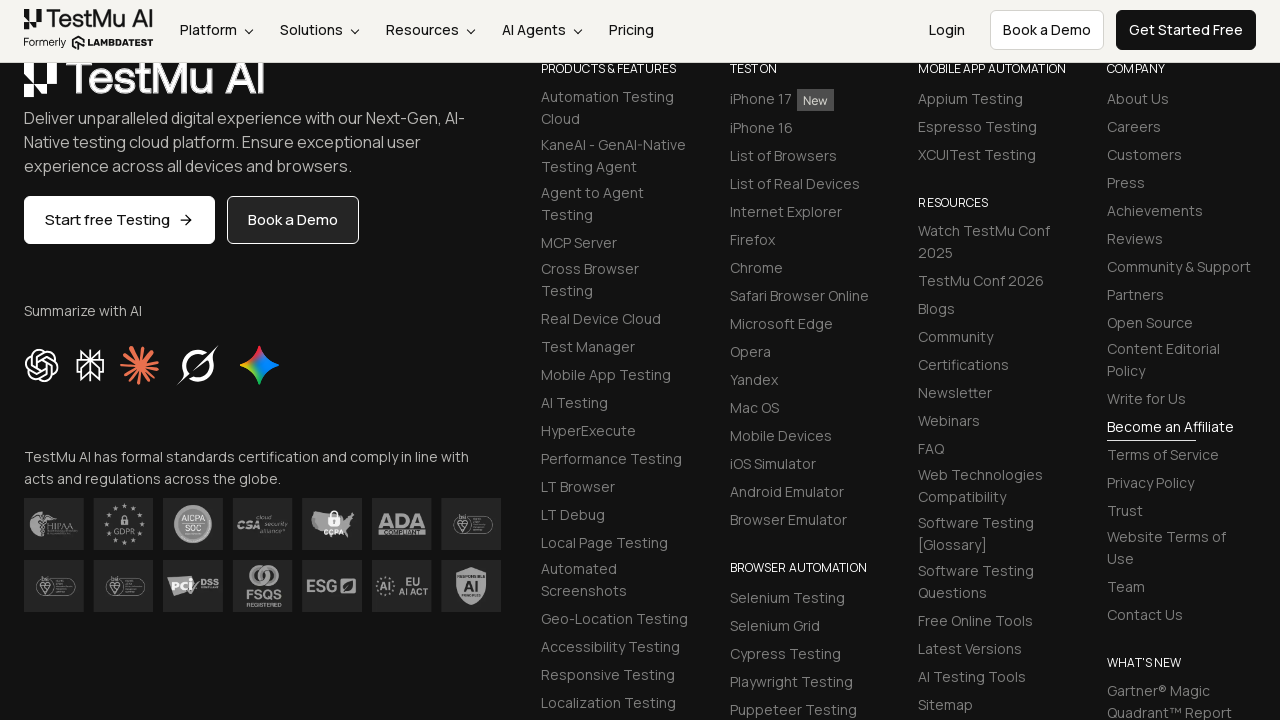